Tests multi-select dropdown functionality on W3Schools by switching to an iframe and selecting multiple options (Volvo and Saab) from a car selection listbox

Starting URL: https://www.w3schools.com/tags/tryit.asp?filename=tryhtml_select_multiple

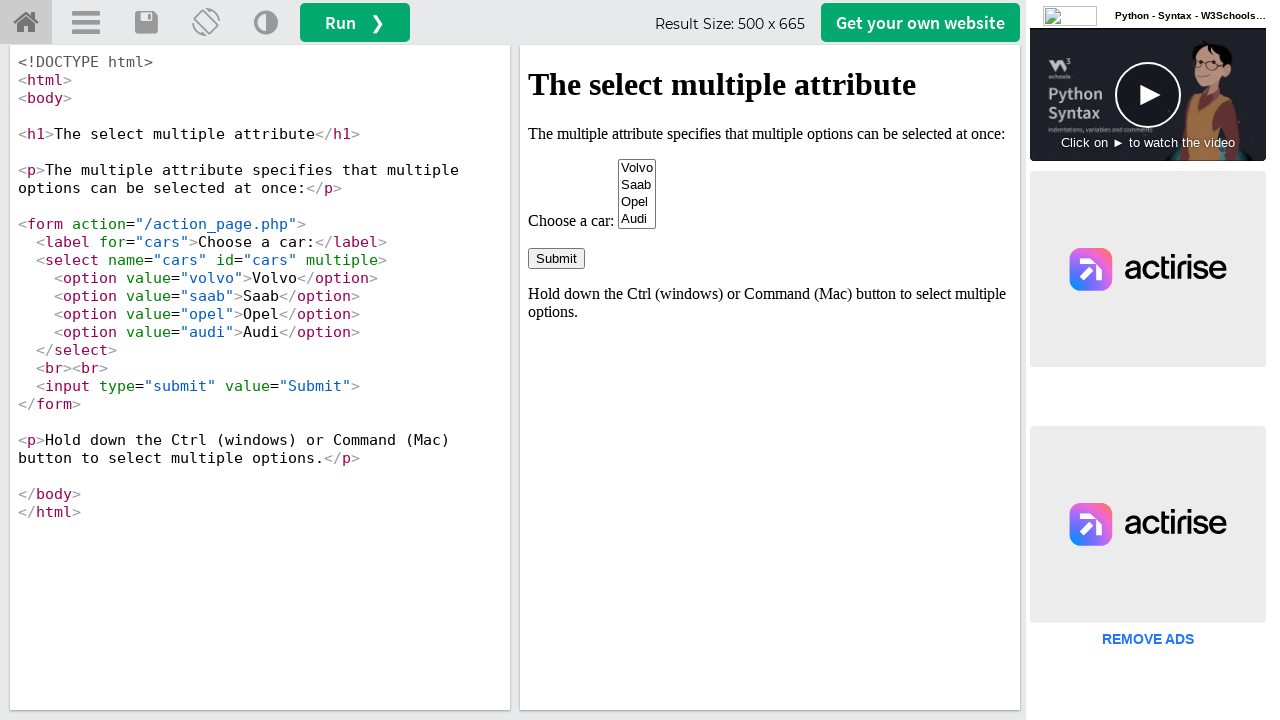

Located iframe element with ID 'iframeResult'
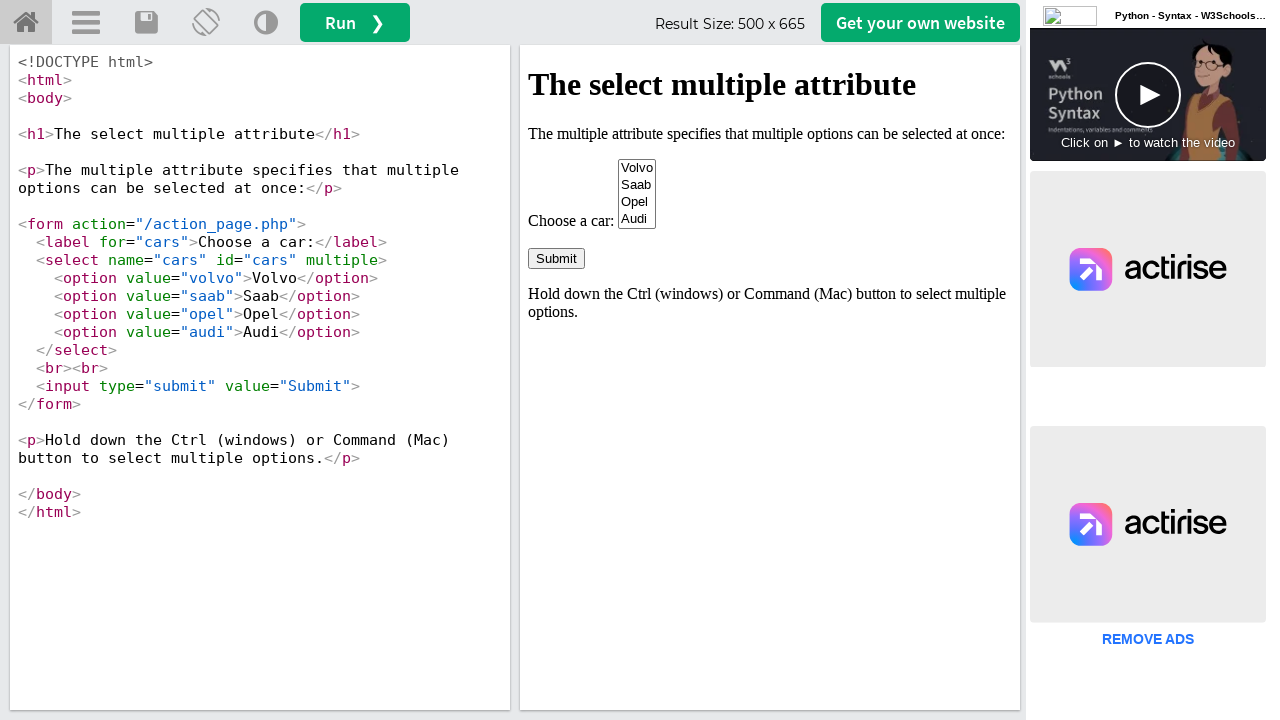

Car selection listbox loaded and ready
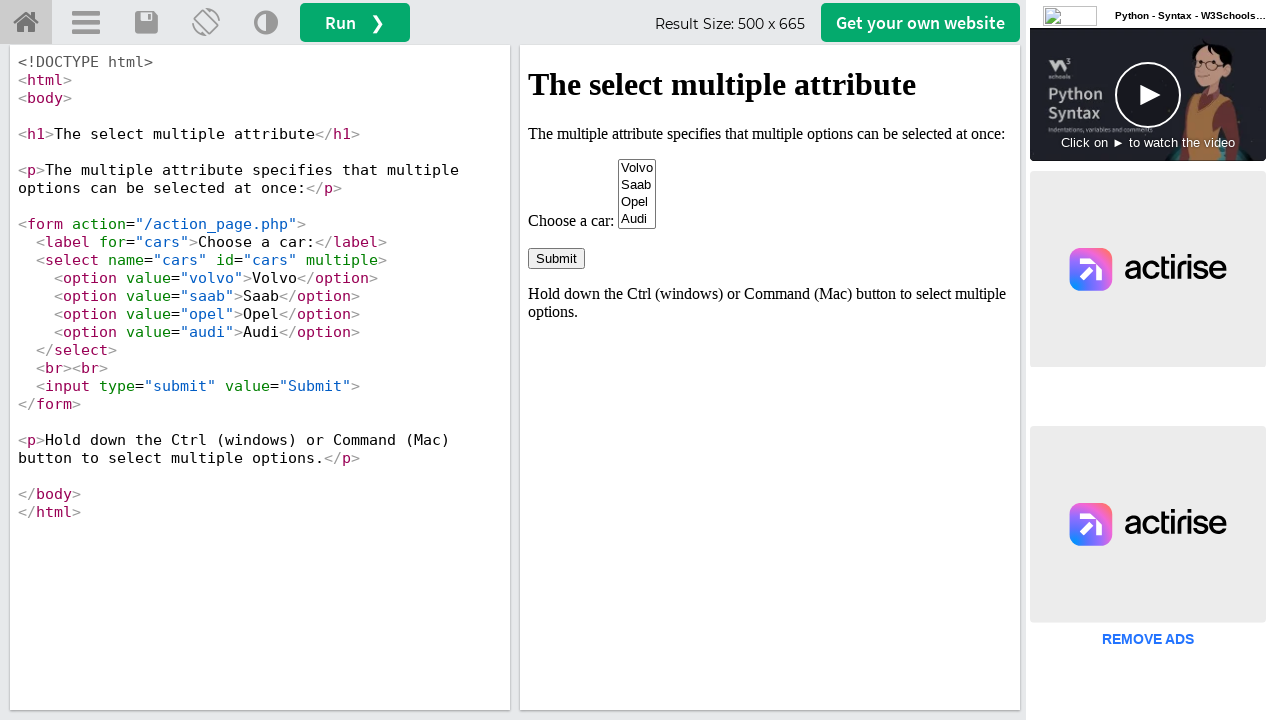

Selected 'Volvo' from the car dropdown on #iframeResult >> internal:control=enter-frame >> select[name='cars']
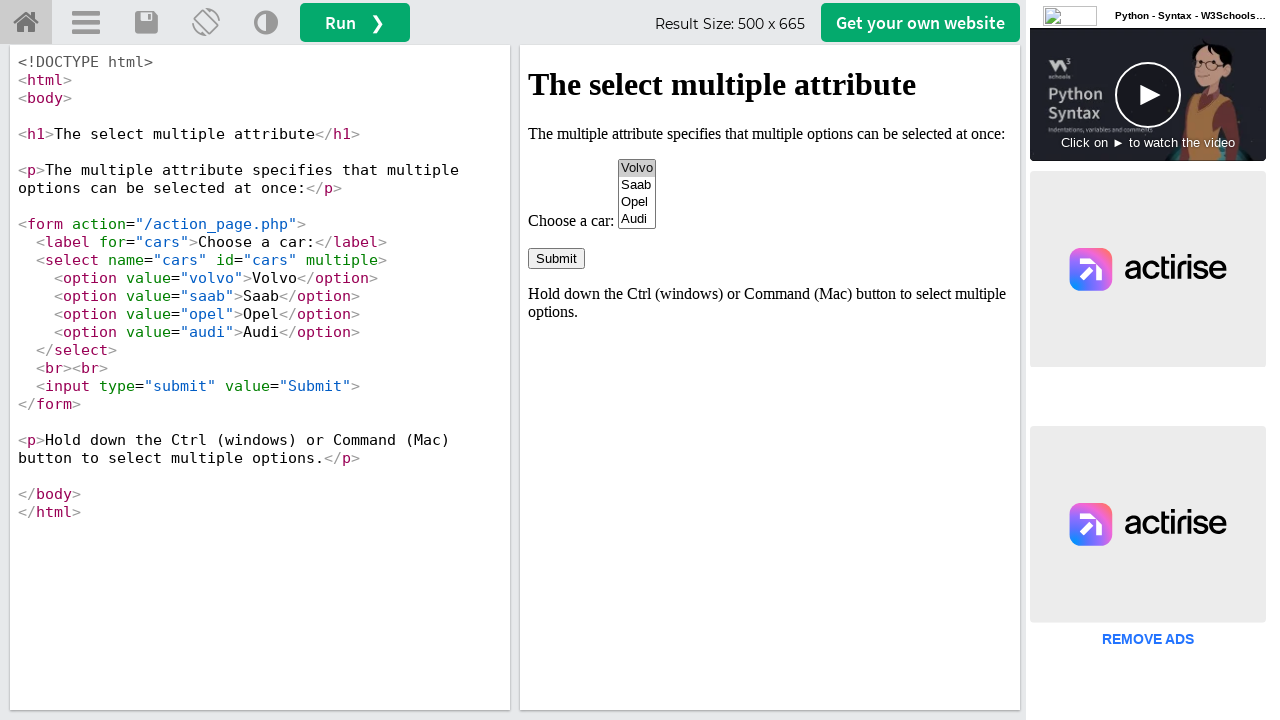

Selected both 'Volvo' and 'Saab' from the multi-select dropdown on #iframeResult >> internal:control=enter-frame >> select[name='cars']
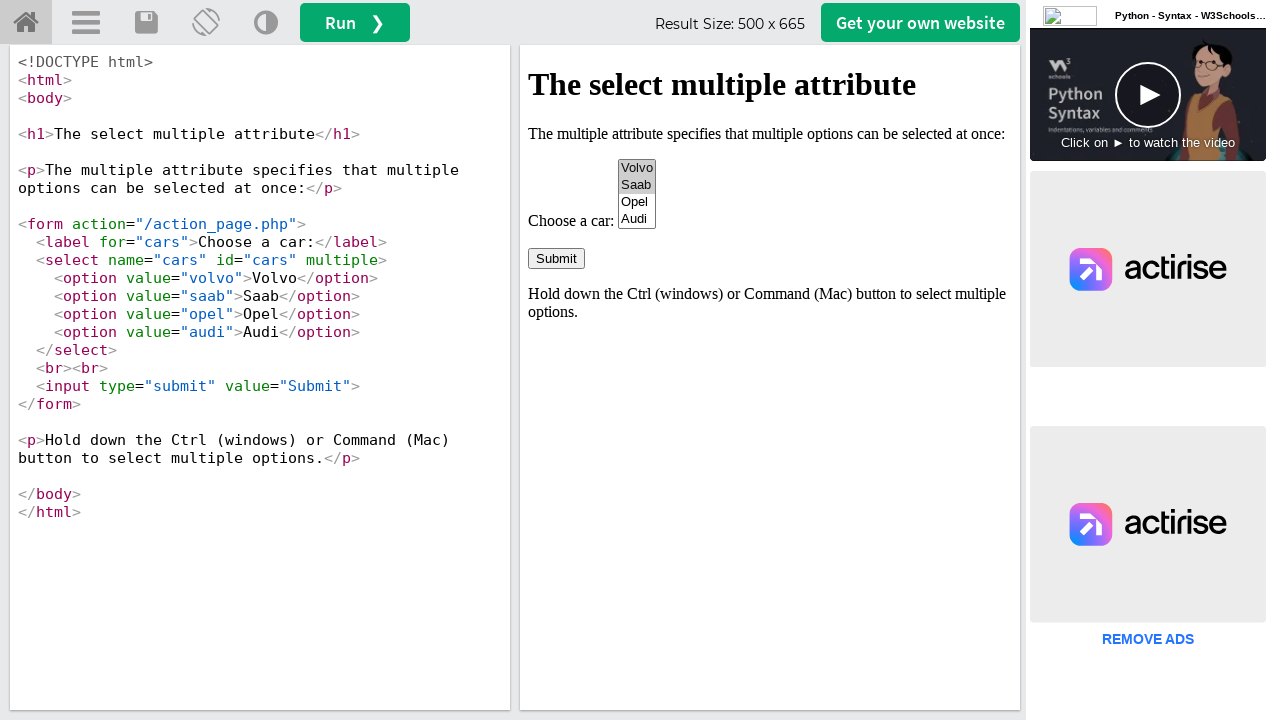

Waited 1 second to observe the selections
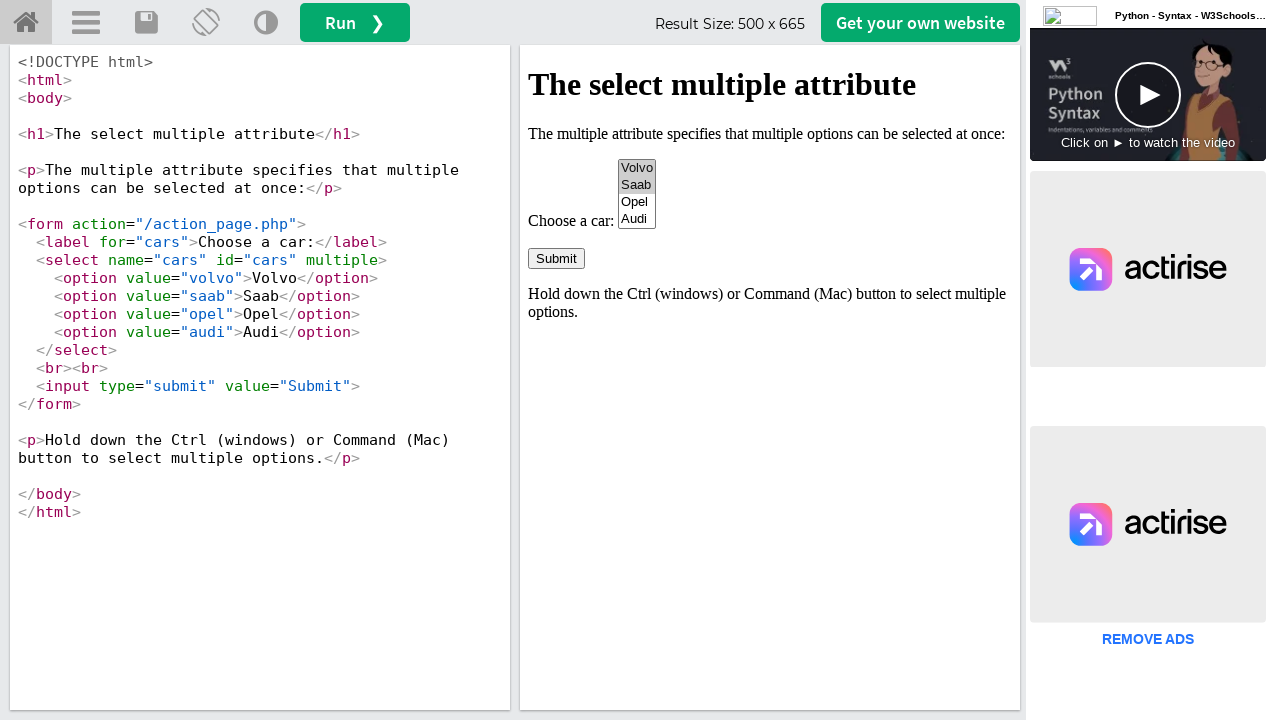

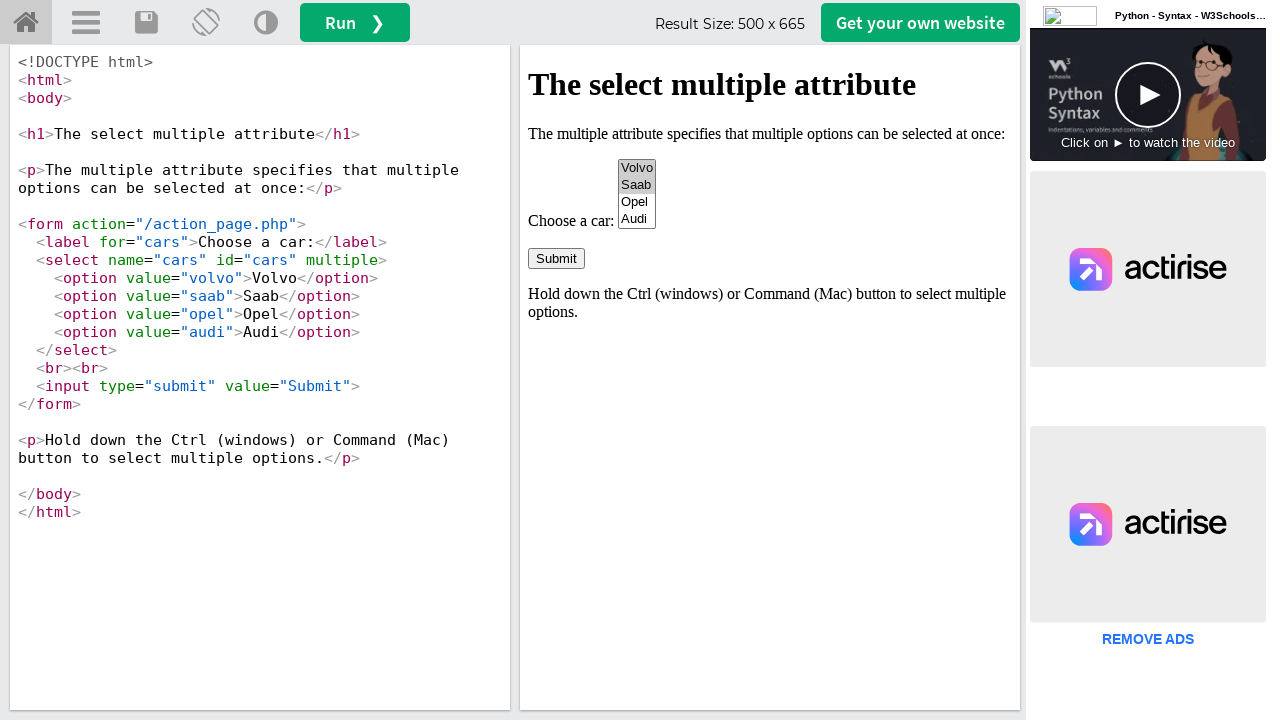